Tests the checkbox and button interaction, verifying a message element appears after clicking

Starting URL: https://atidcollege.co.il/Xamples/ex_synchronization.html

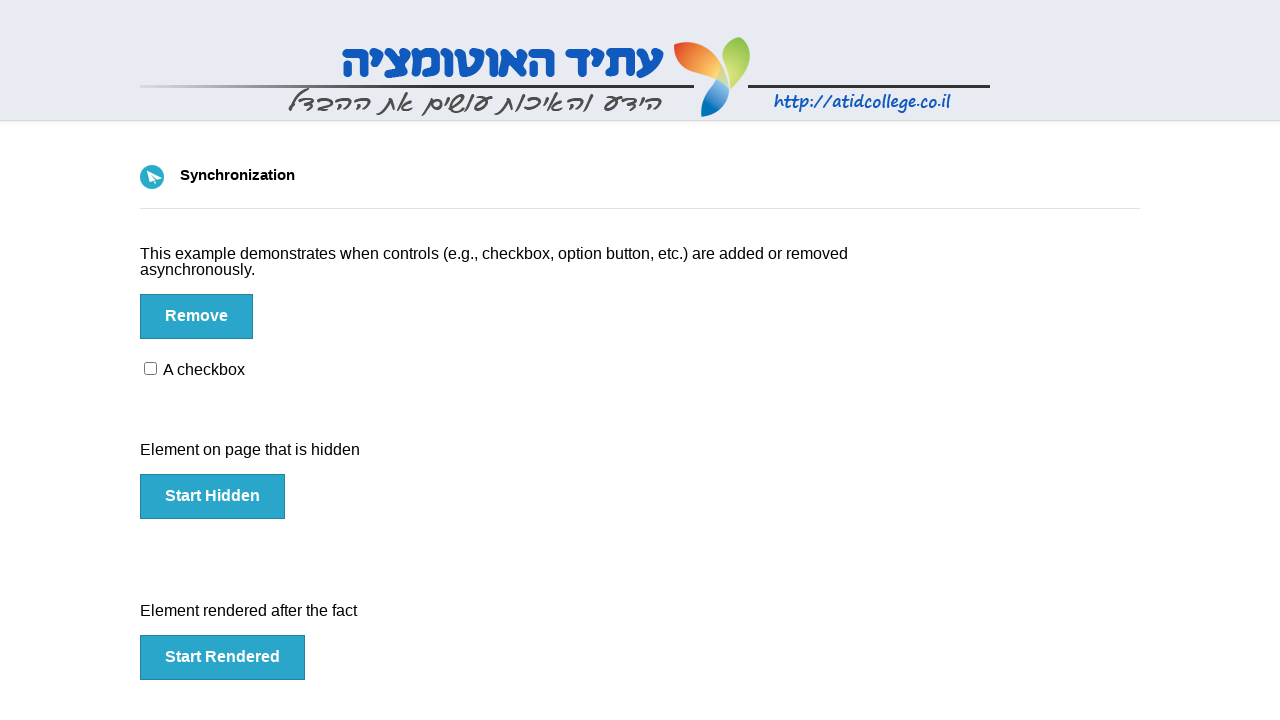

Clicked checkbox input element at (150, 368) on #checkbox input
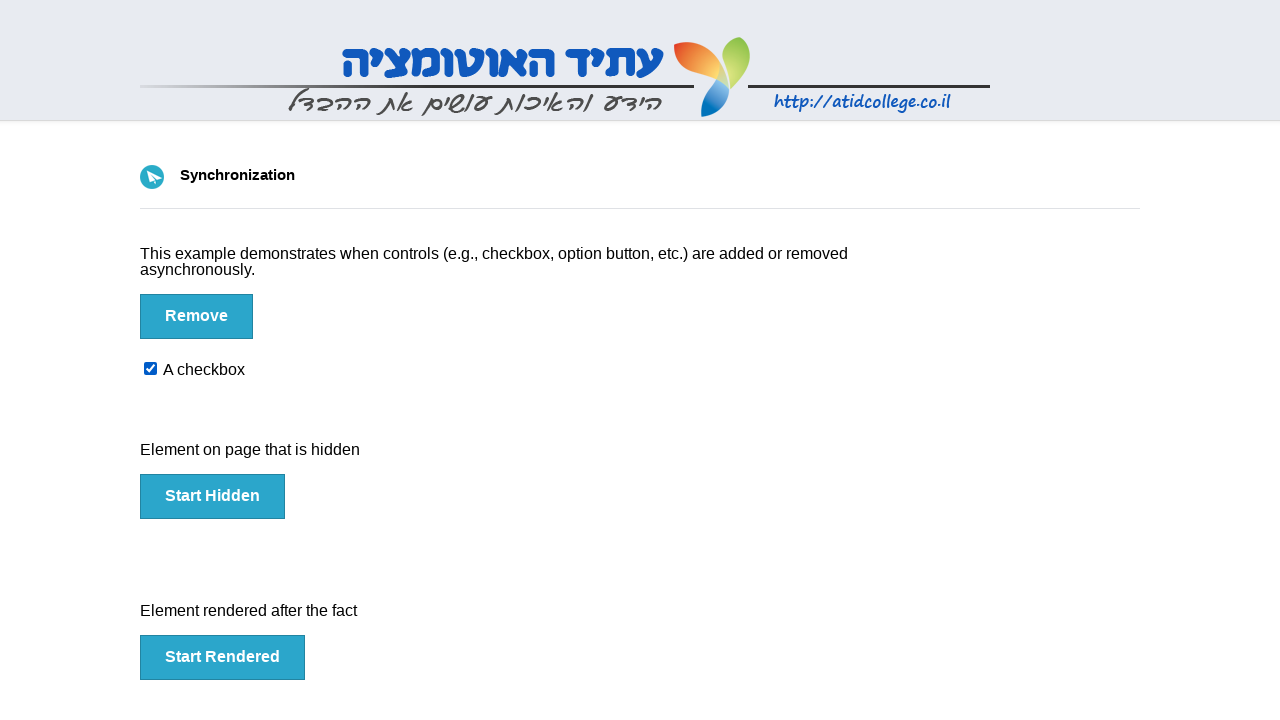

Clicked the button at (196, 316) on #btn
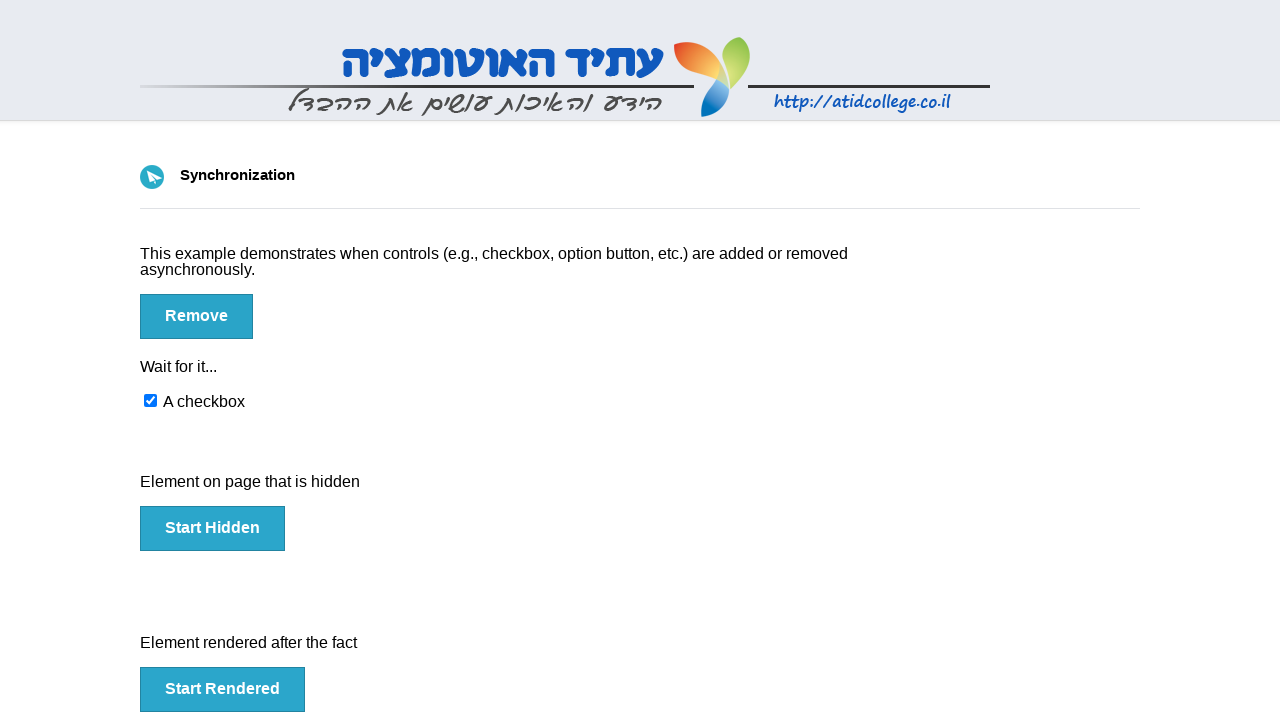

Message element appeared after button click
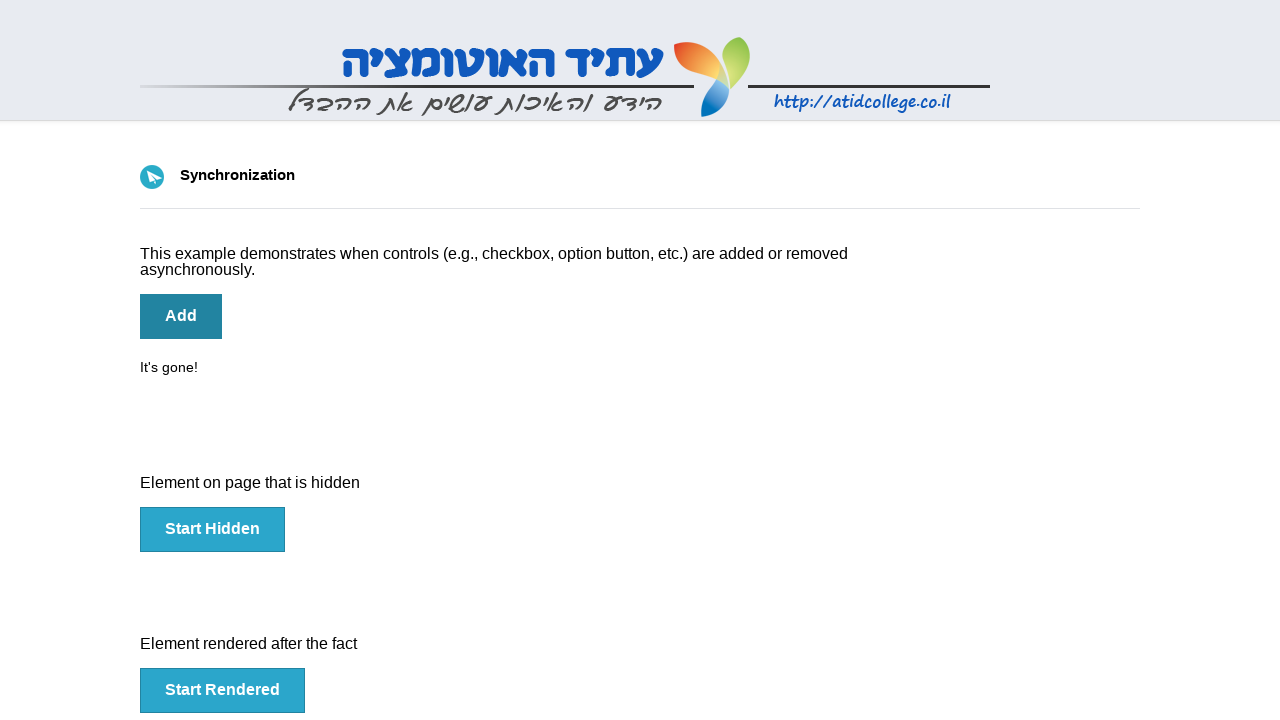

Verified that message element is enabled
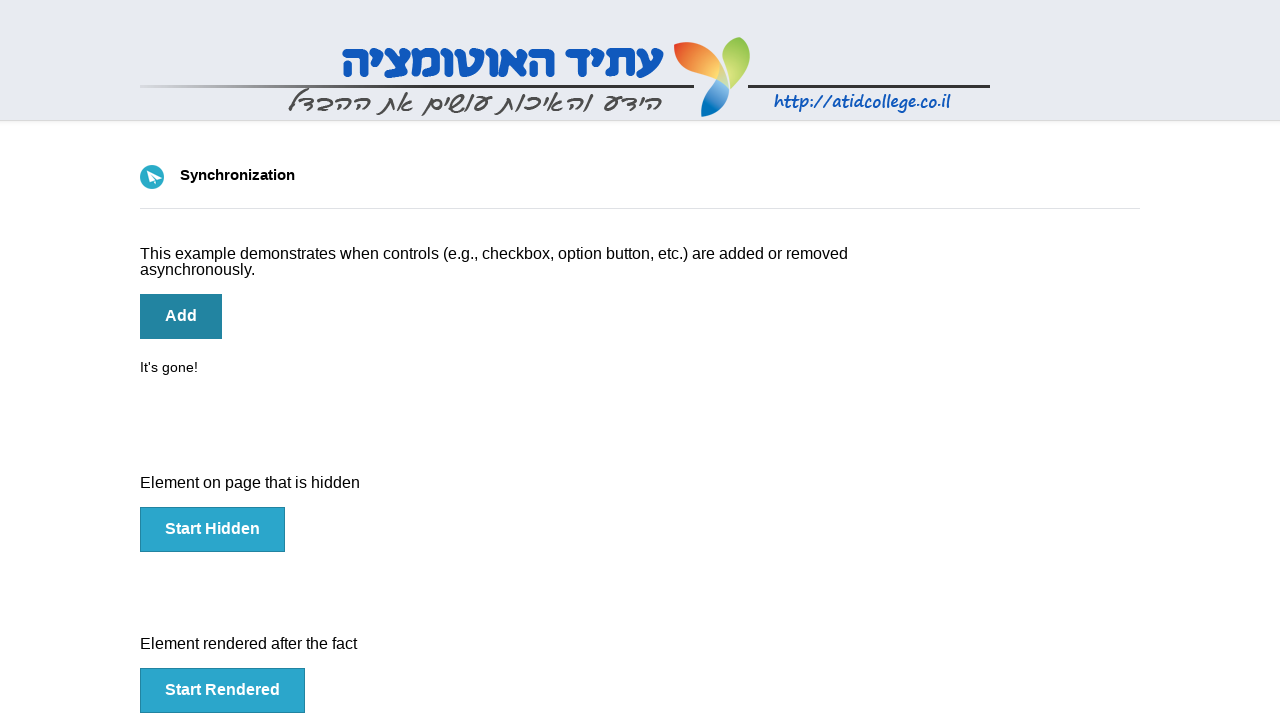

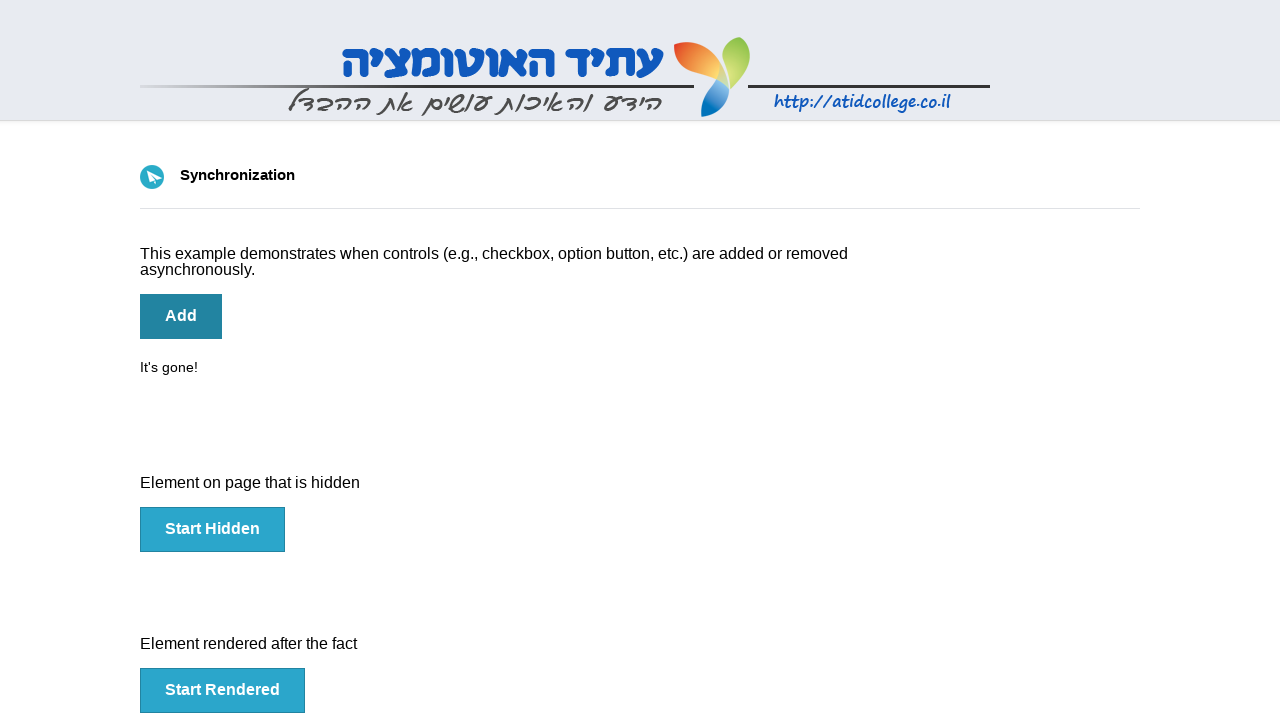